Tests multi-select dropdown functionality by selecting multiple superhero options from a dropdown menu

Starting URL: https://letcode.in/dropdowns

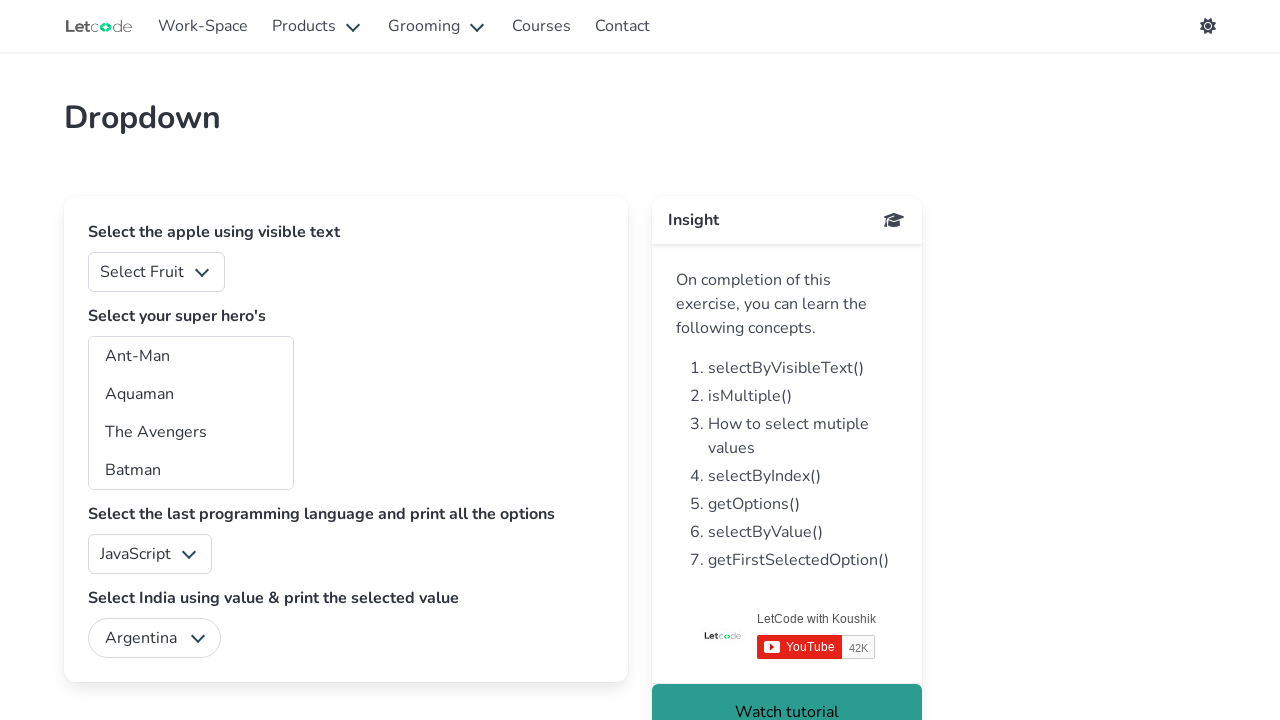

Located the superheros dropdown element
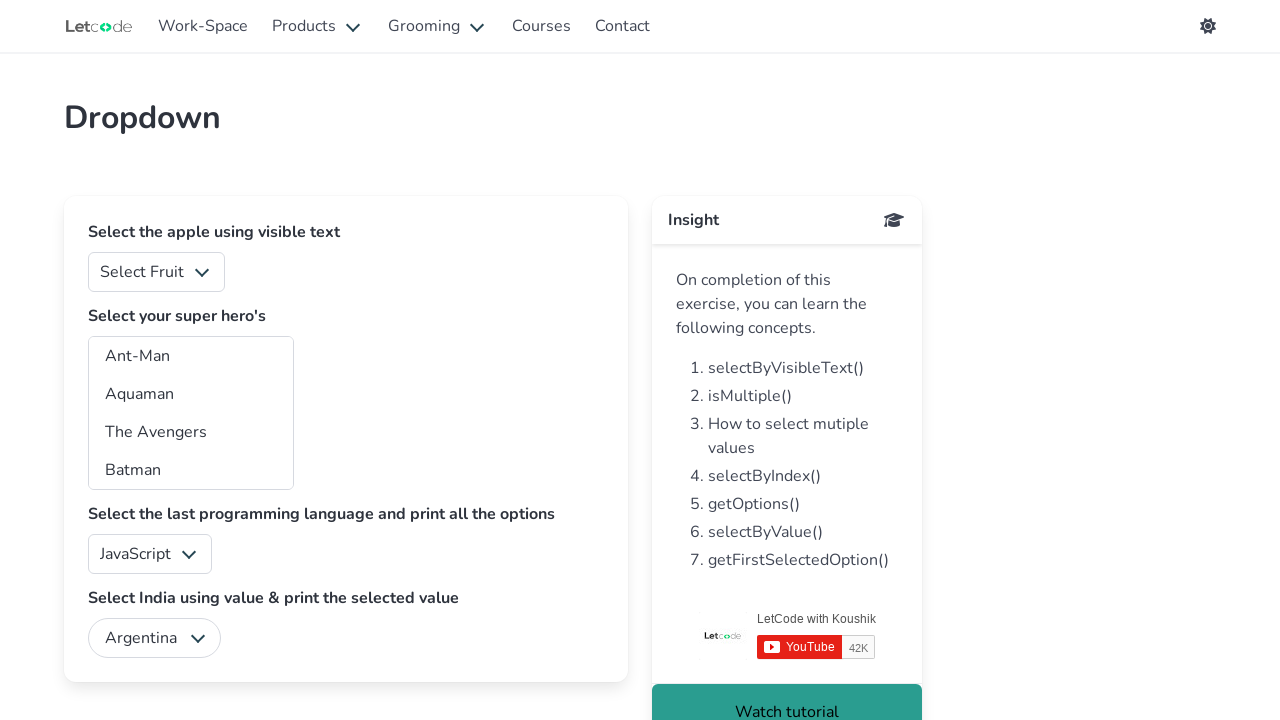

Selected first superhero option (index 0) on select#superheros
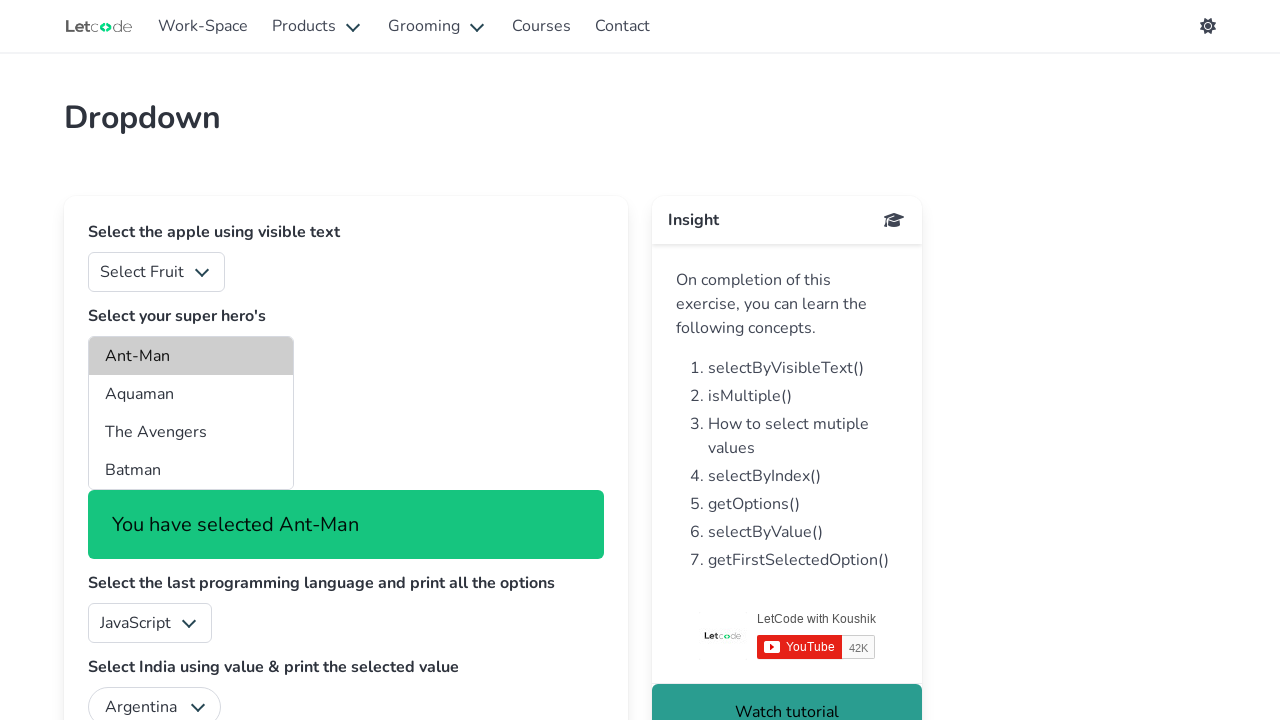

Selected second superhero option (index 1) on select#superheros
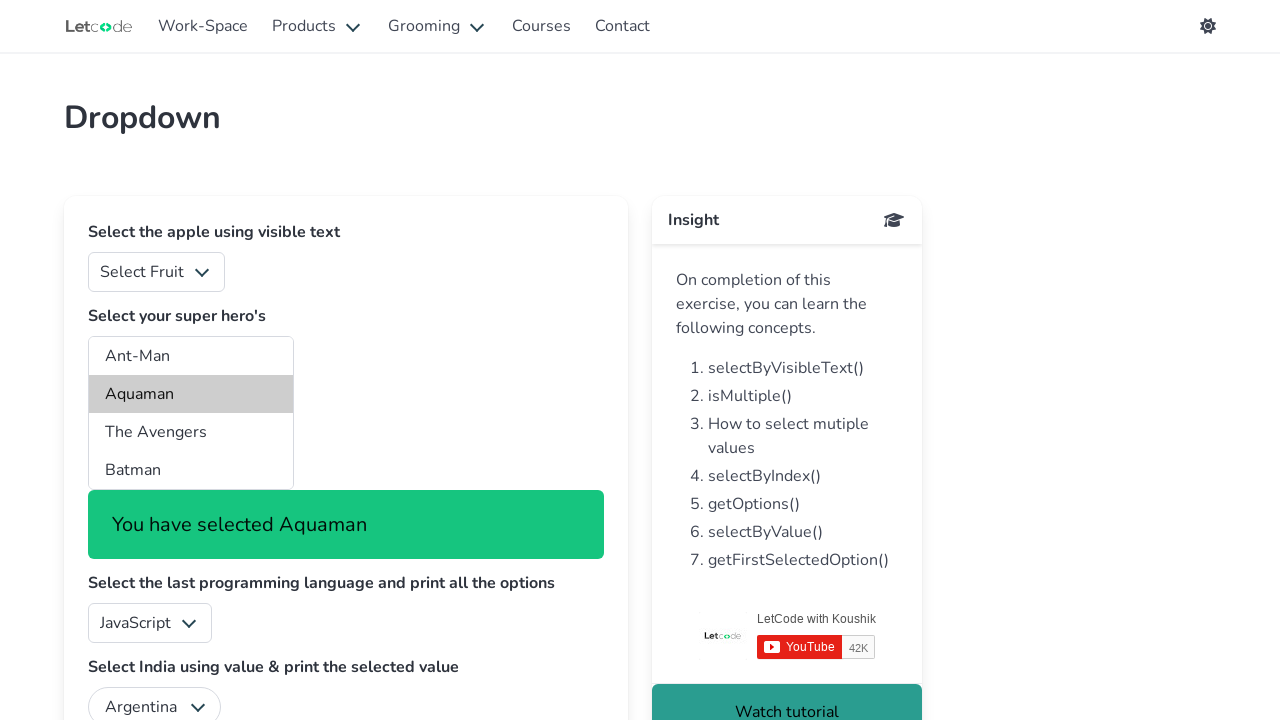

Selected third superhero option (index 2) on select#superheros
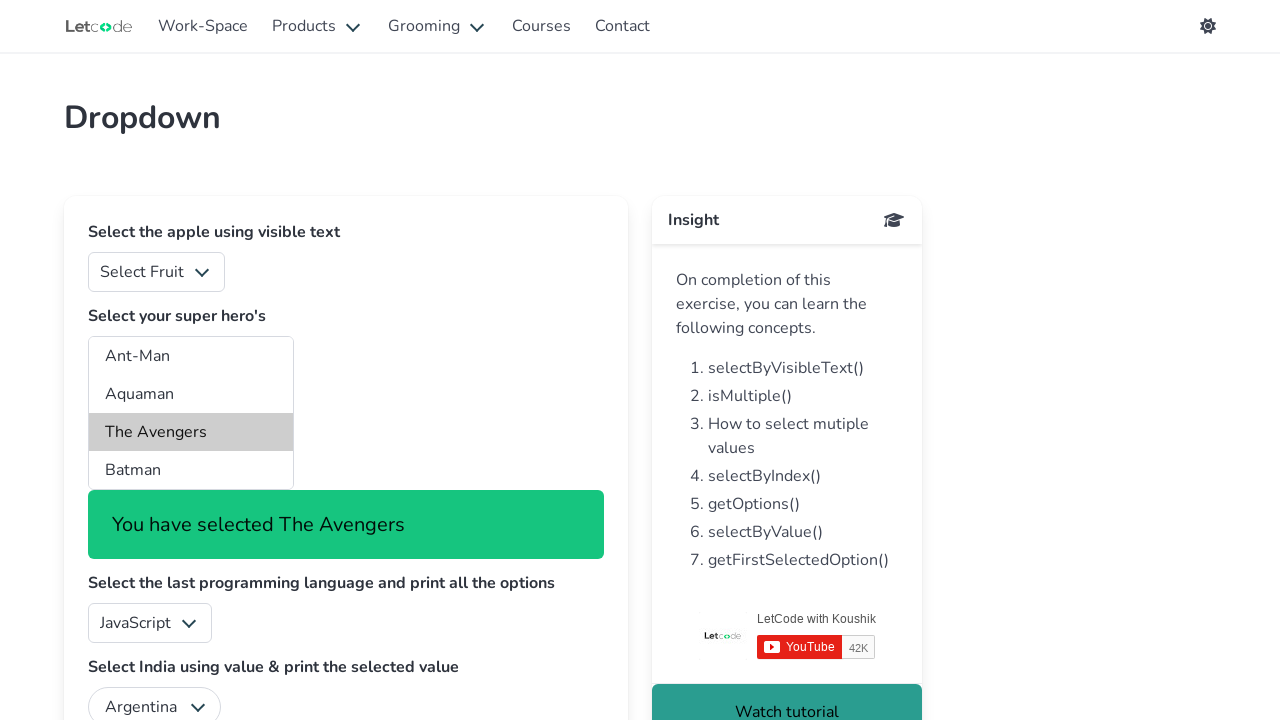

Selected fourth superhero option (index 3) on select#superheros
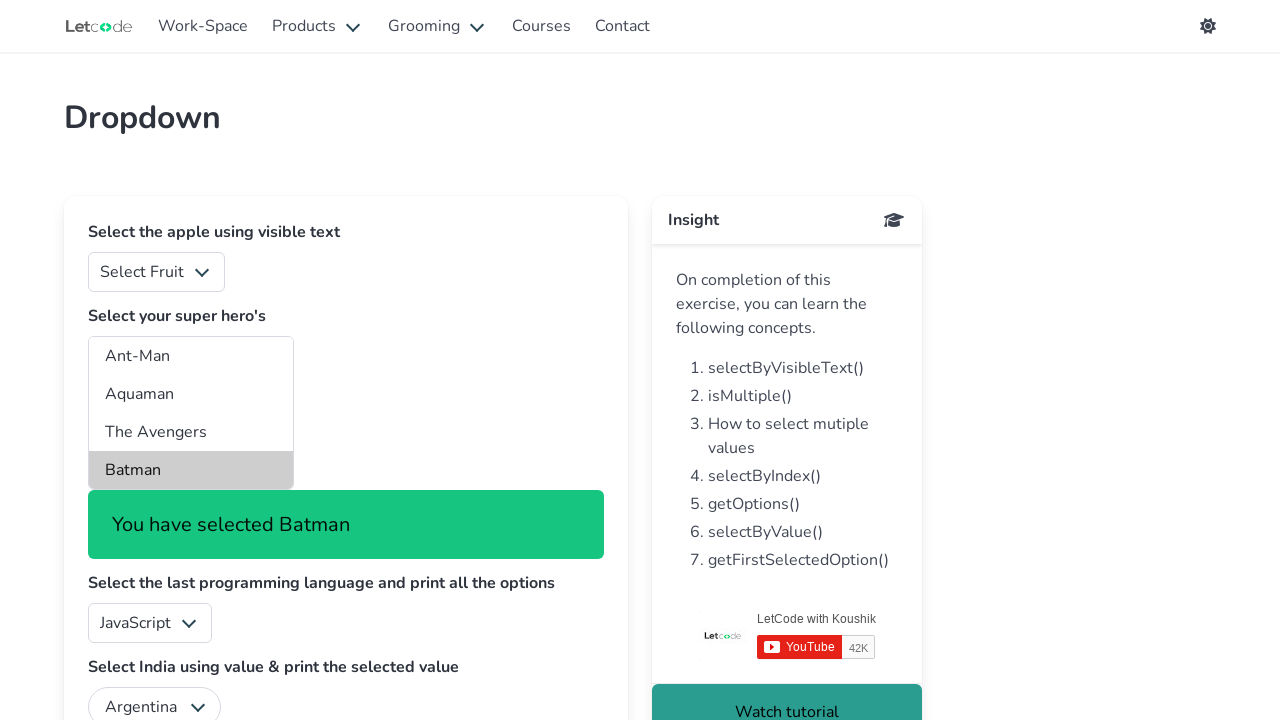

Selected fifth superhero option (index 4) on select#superheros
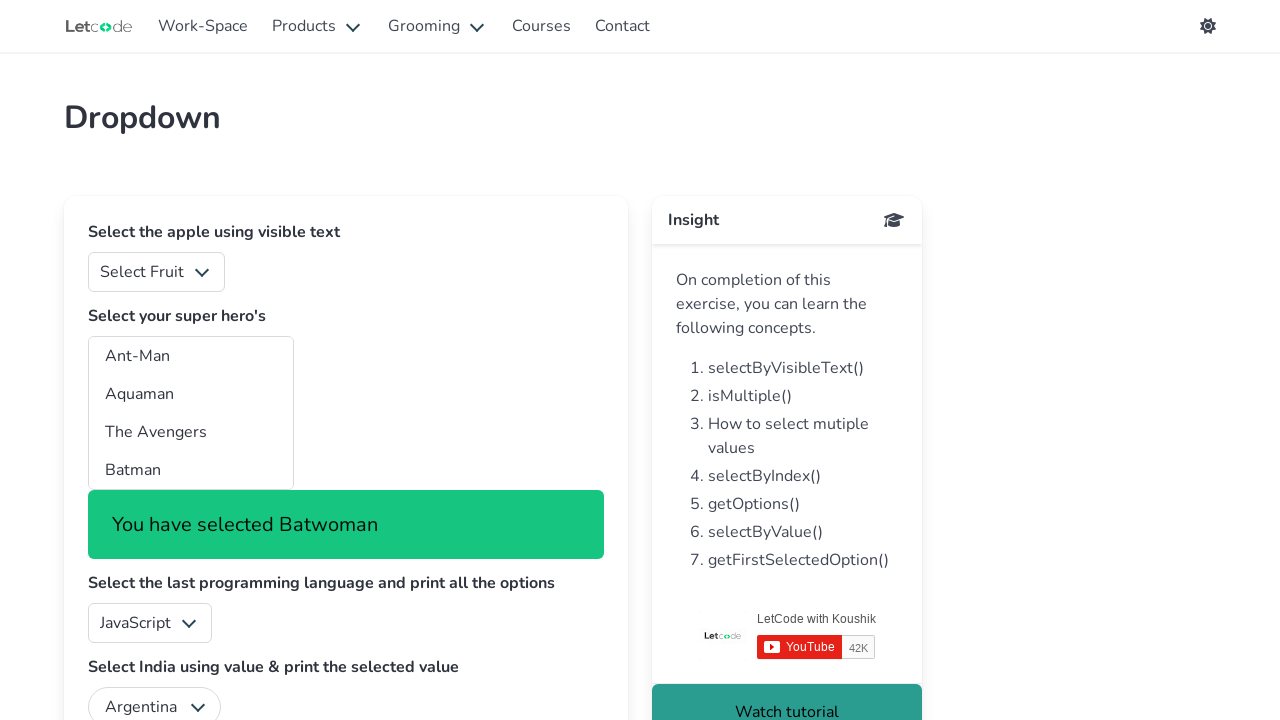

Selected sixth superhero option (index 5) on select#superheros
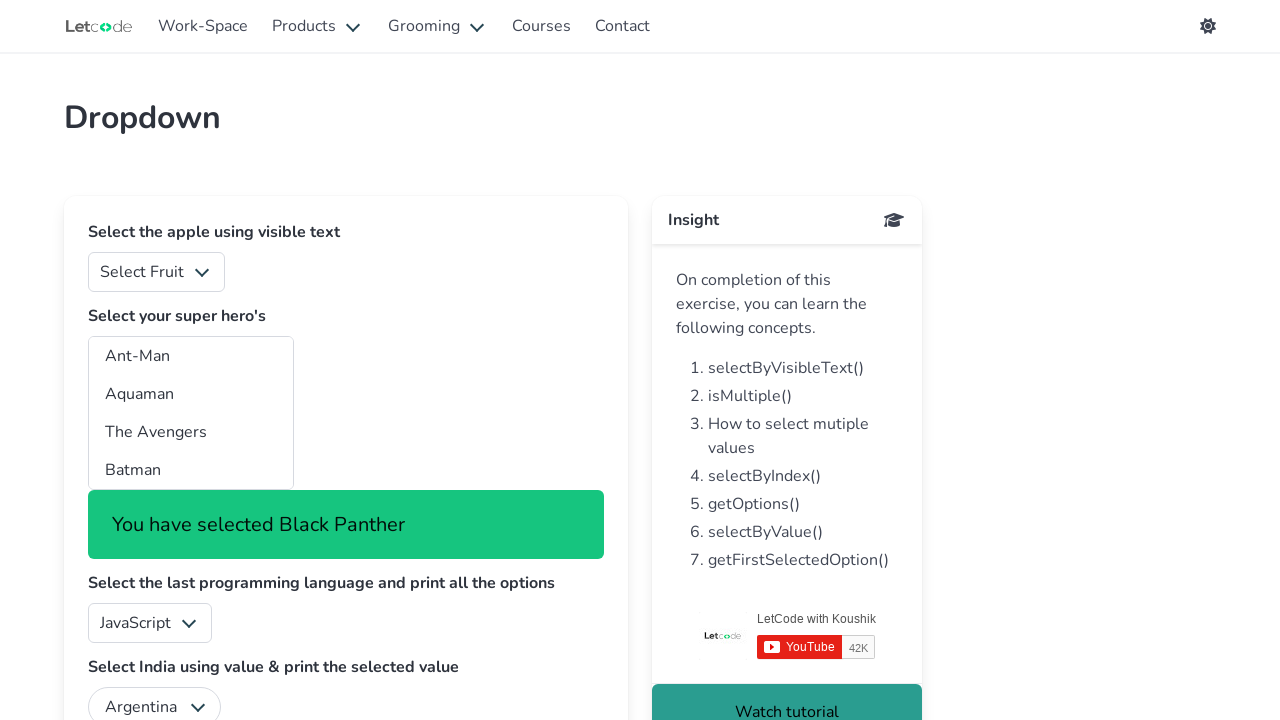

Selected seventh superhero option (index 6) on select#superheros
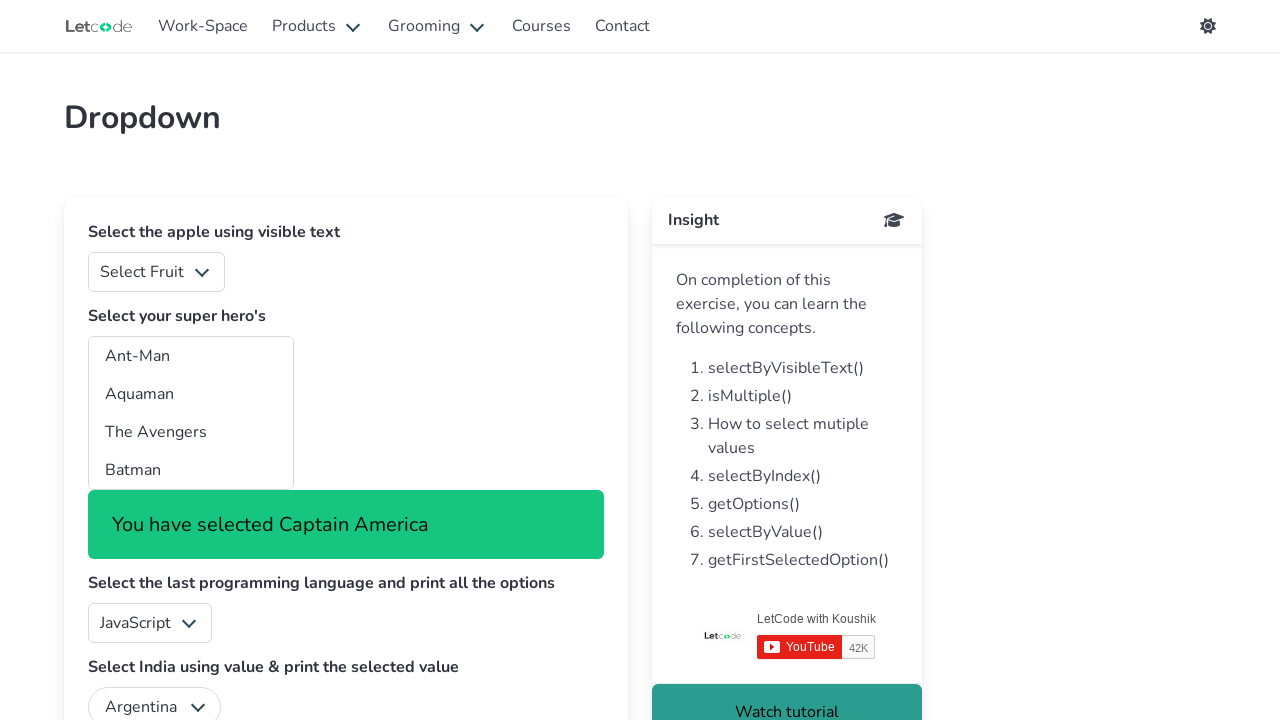

Waited 1 second for all selections to be processed
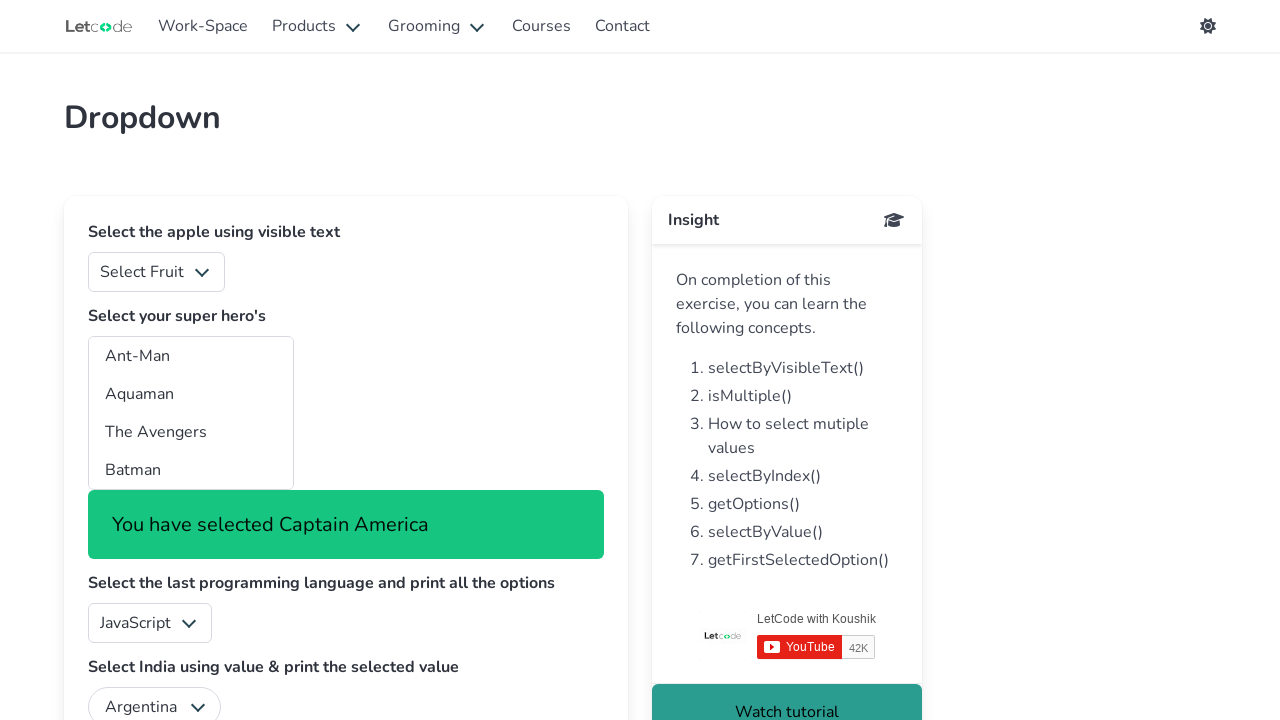

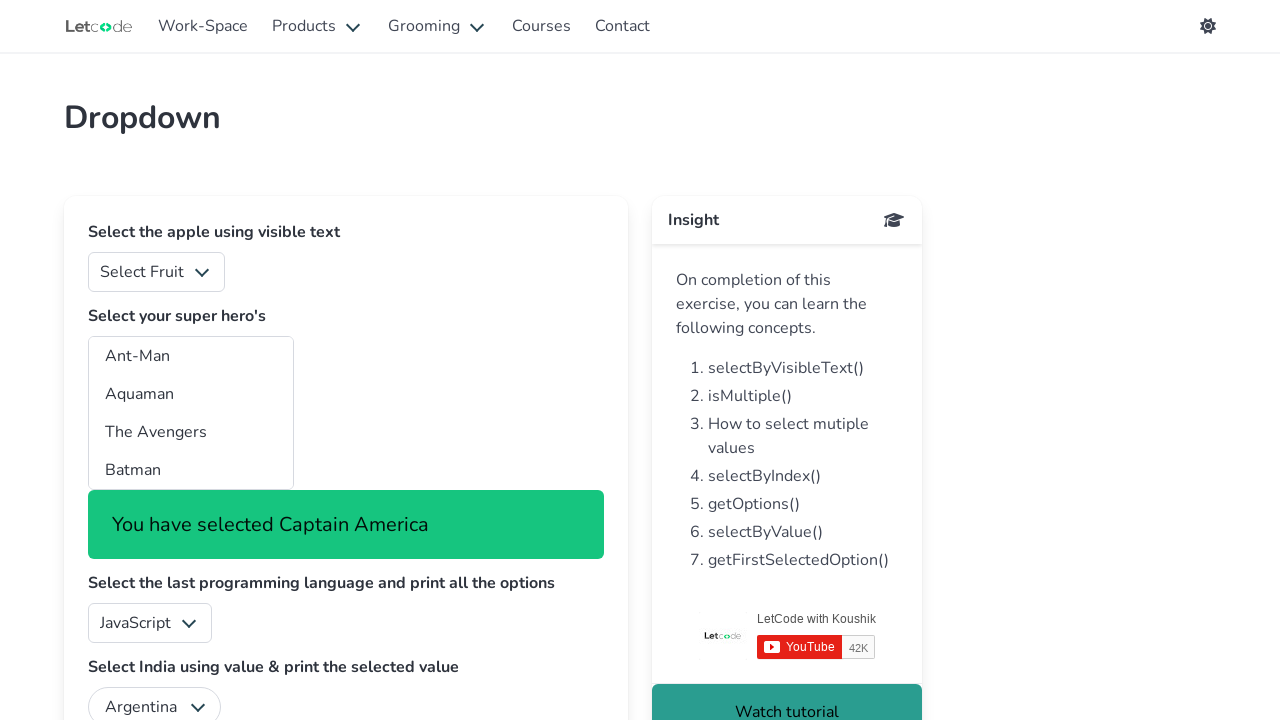